Tests web table functionality including adding a new record, searching for records, editing an existing record, and deleting a record from the table.

Starting URL: https://demoqa.com/webtables

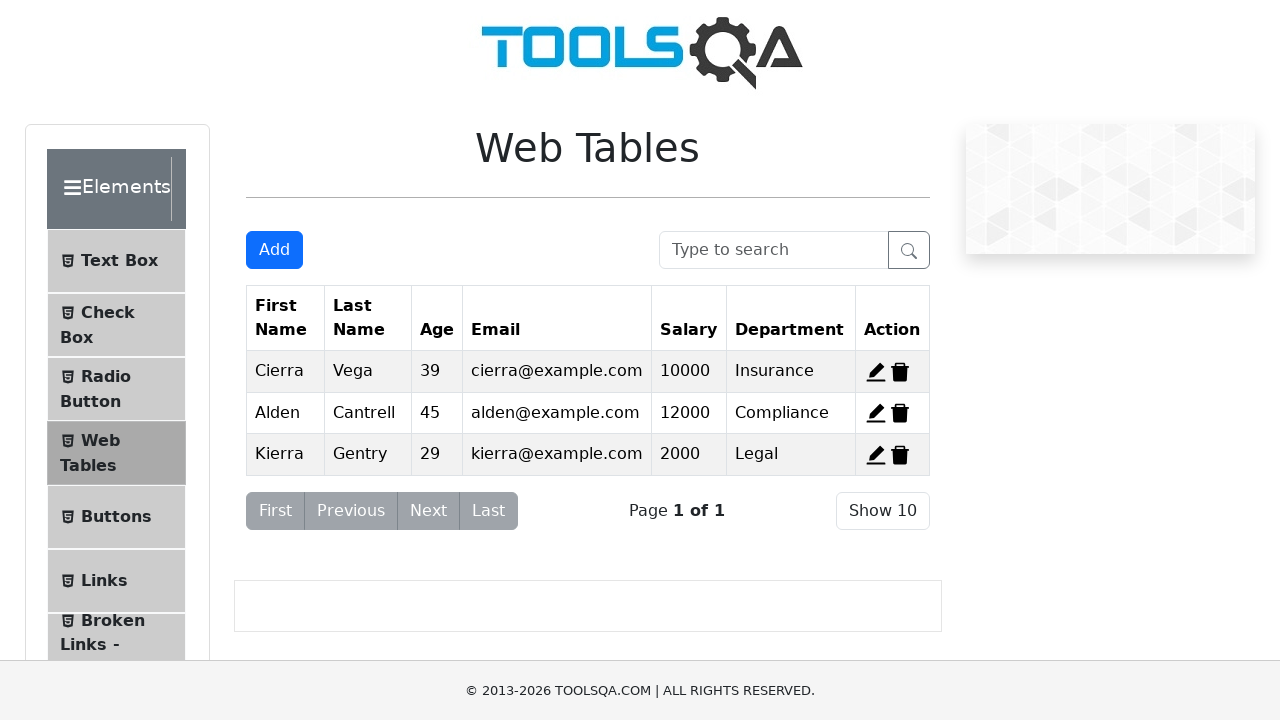

Clicked 'Add New Record' button to open registration form at (274, 250) on #addNewRecordButton
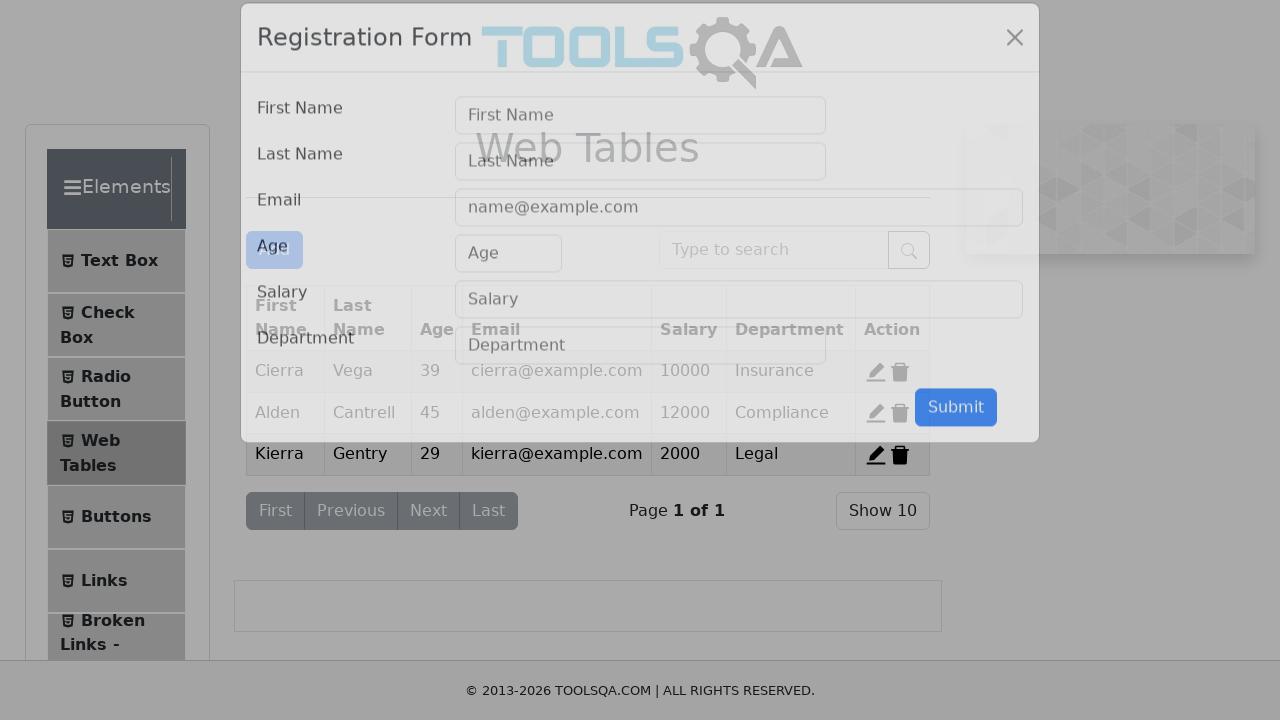

Filled first name field with 'parimala' on #firstName
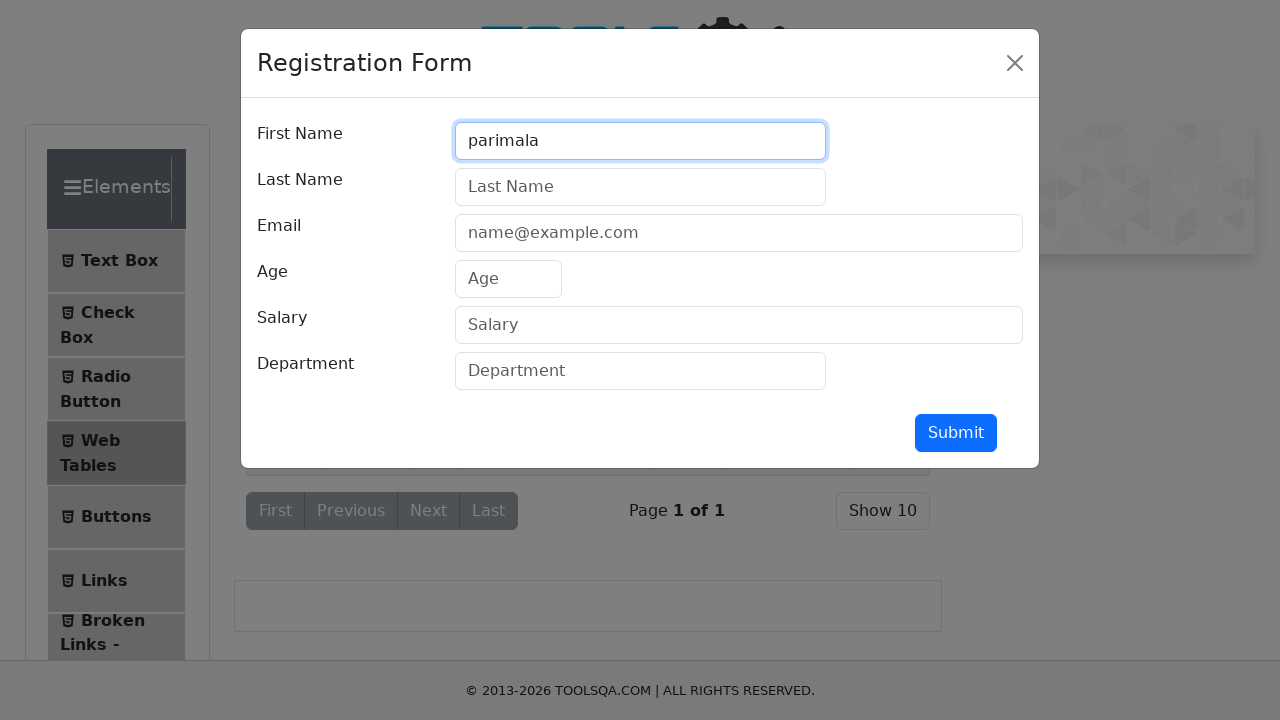

Filled last name field with 'jangam' on #lastName
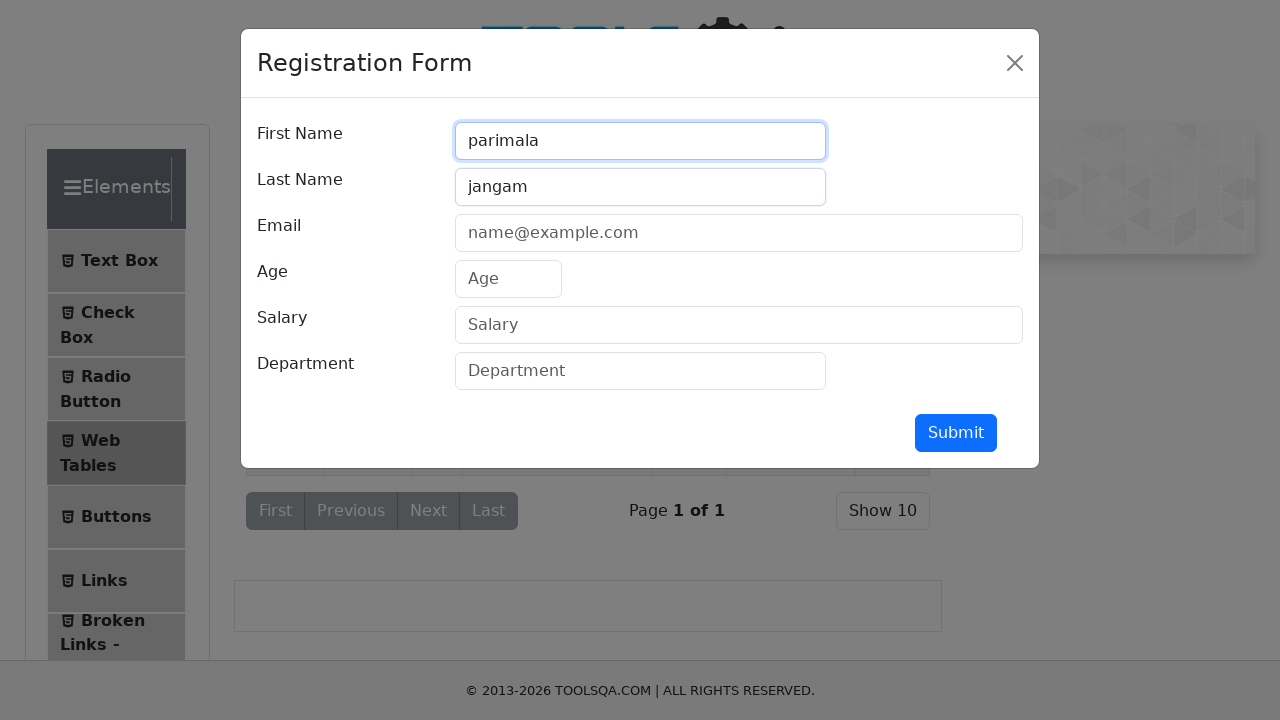

Filled email field with 'parimala@gmail.com' on #userEmail
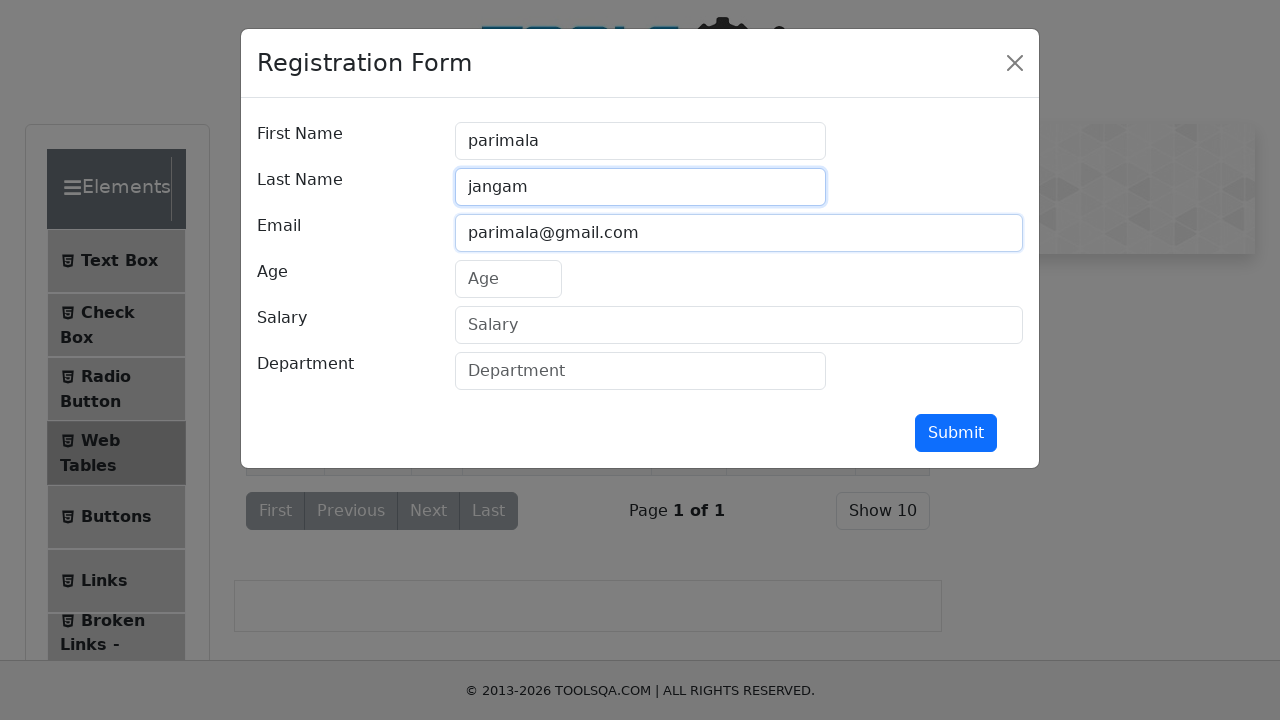

Filled age field with '28' on #age
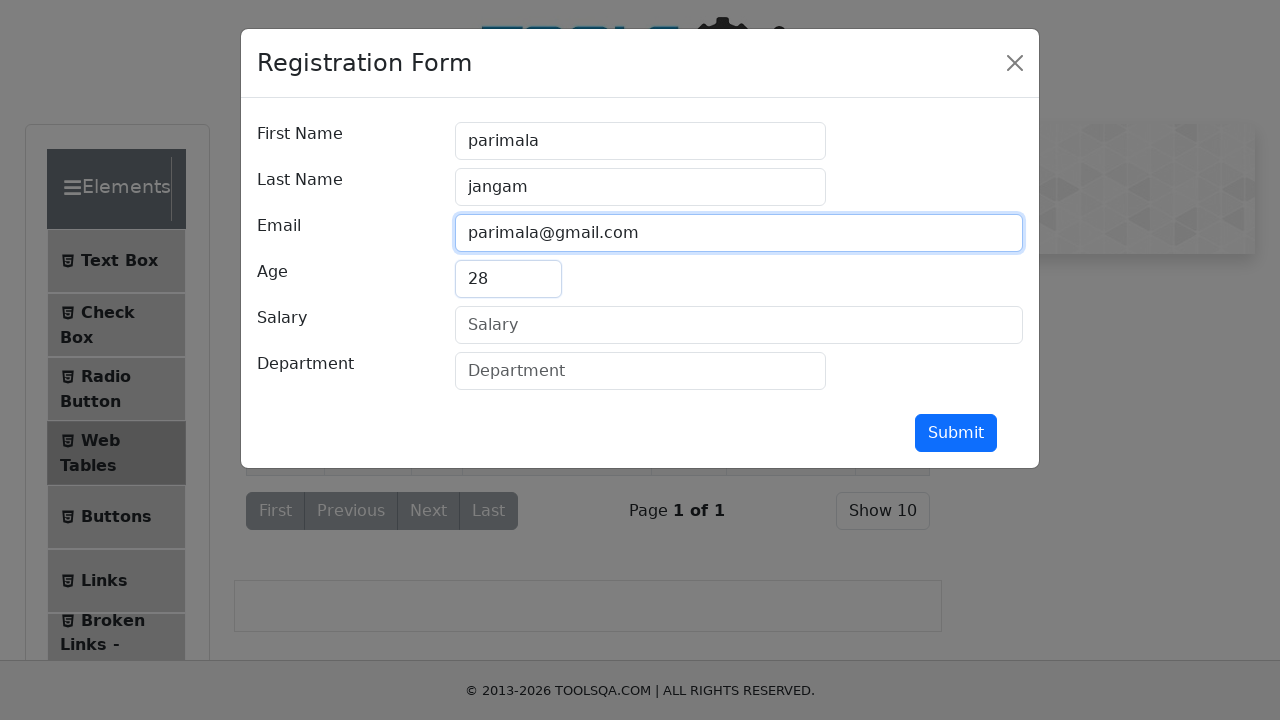

Filled salary field with '20000000000' on #salary
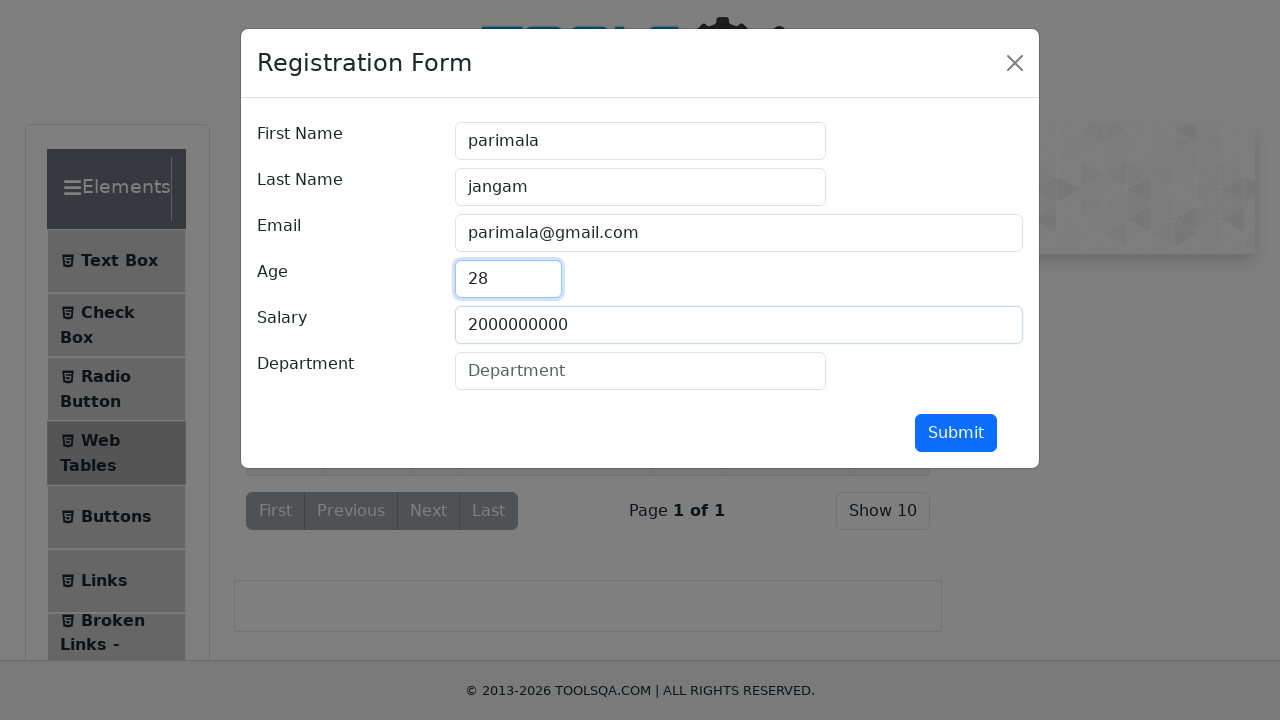

Filled department field with 'computer science' on #department
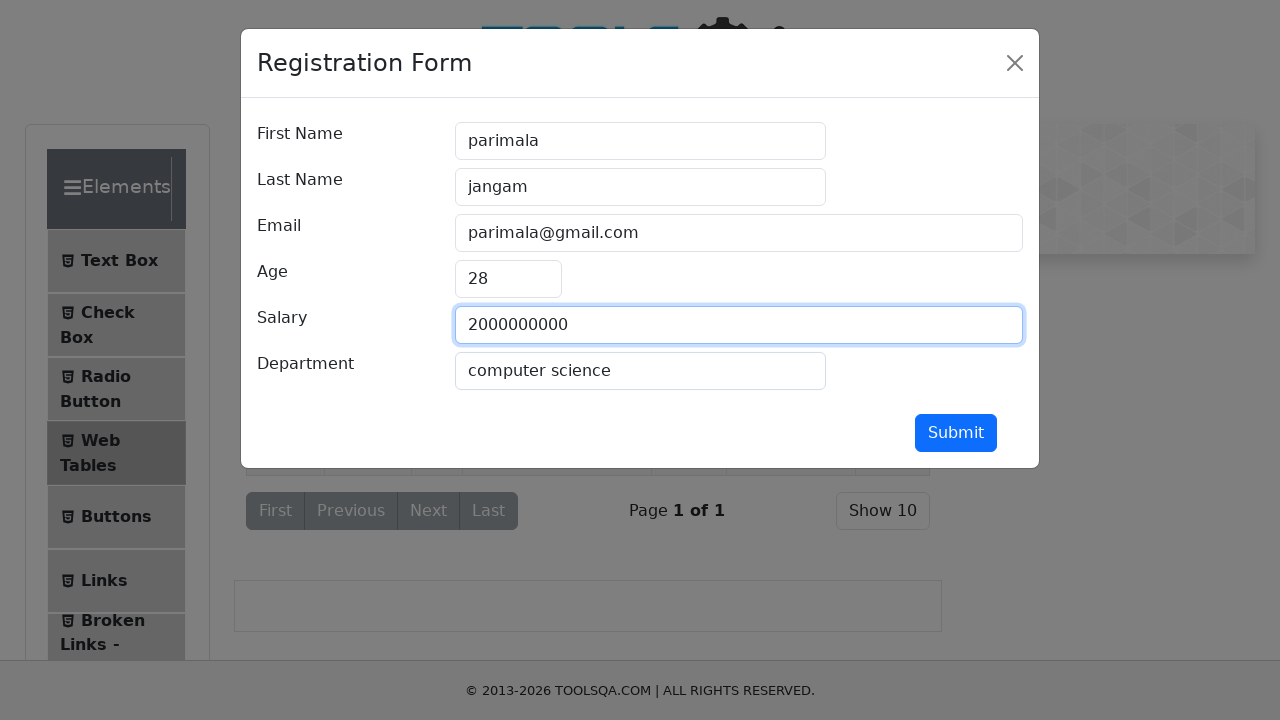

Clicked Submit button to add new record at (956, 433) on xpath=//button[text()='Submit']
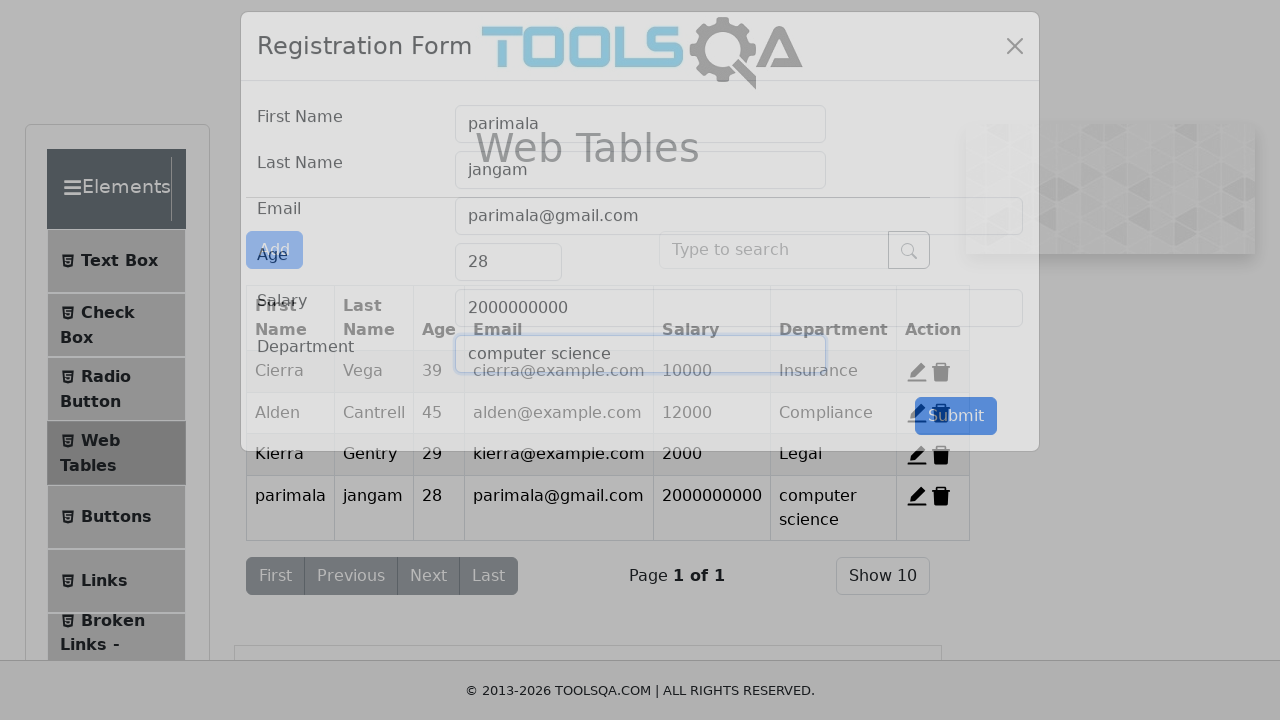

Waited for page to load completely
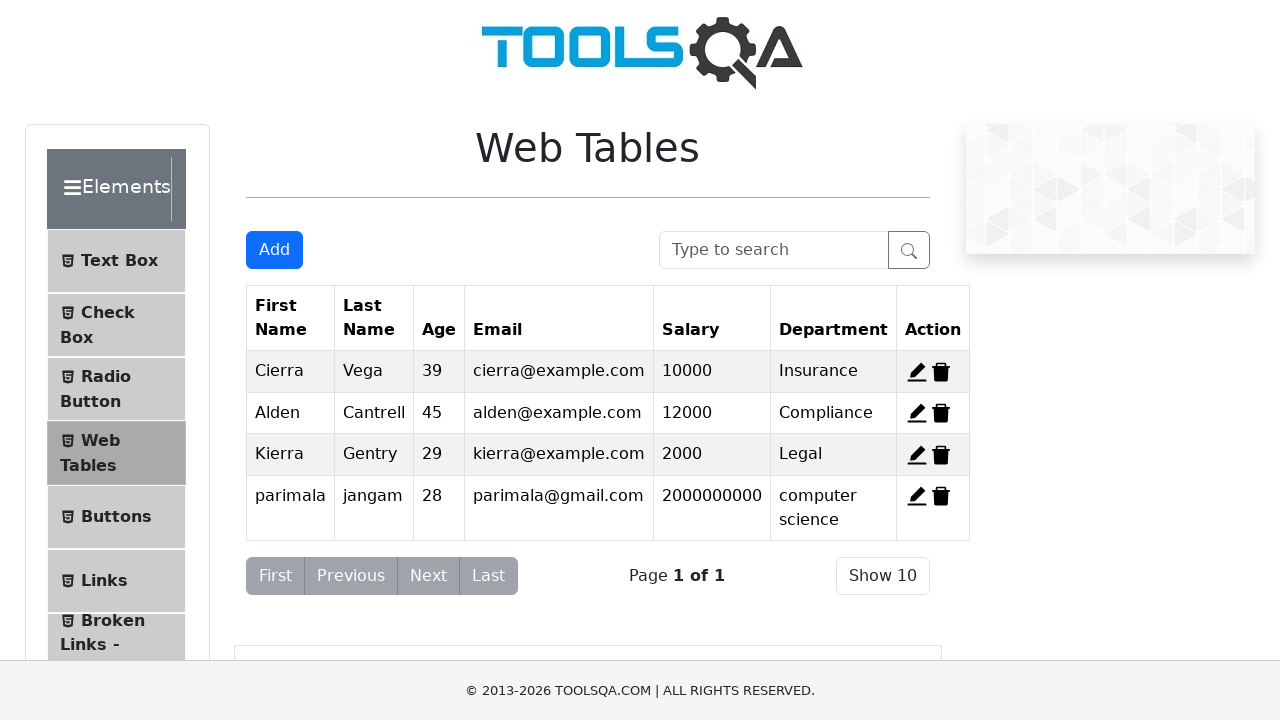

Pressed Enter key in search box on #searchBox
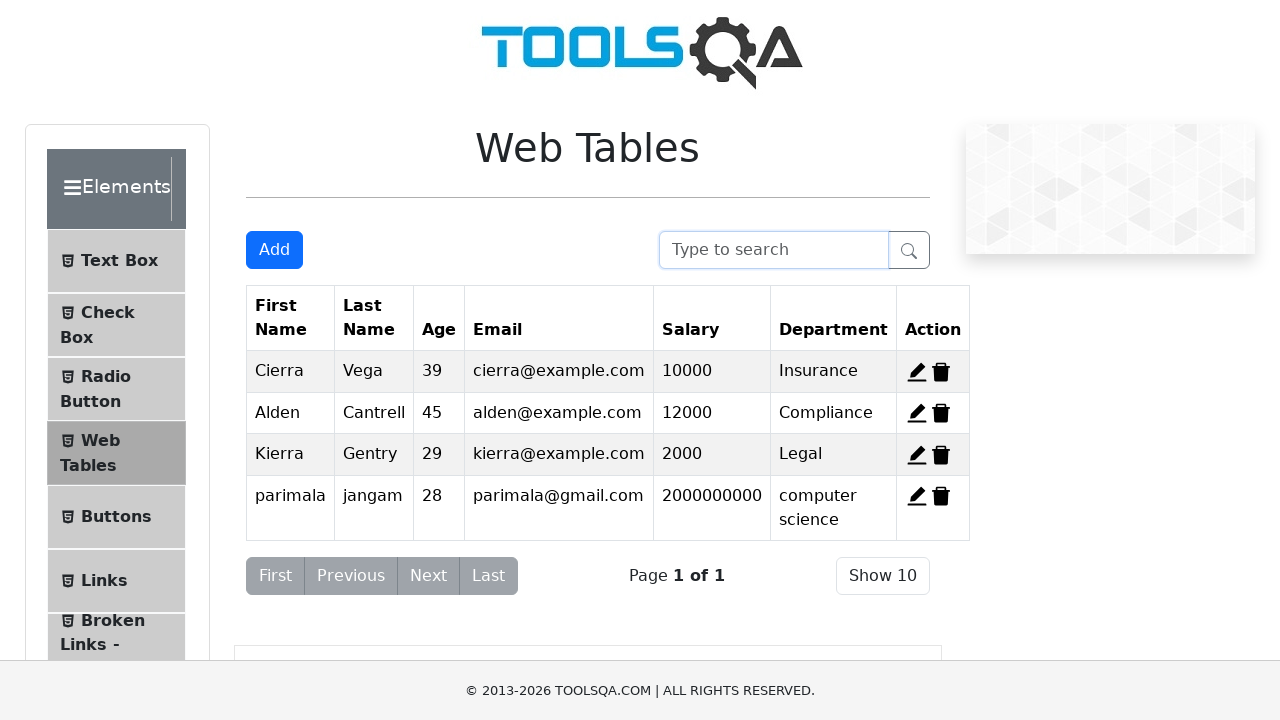

Typed 'Alden' in search box on #searchBox
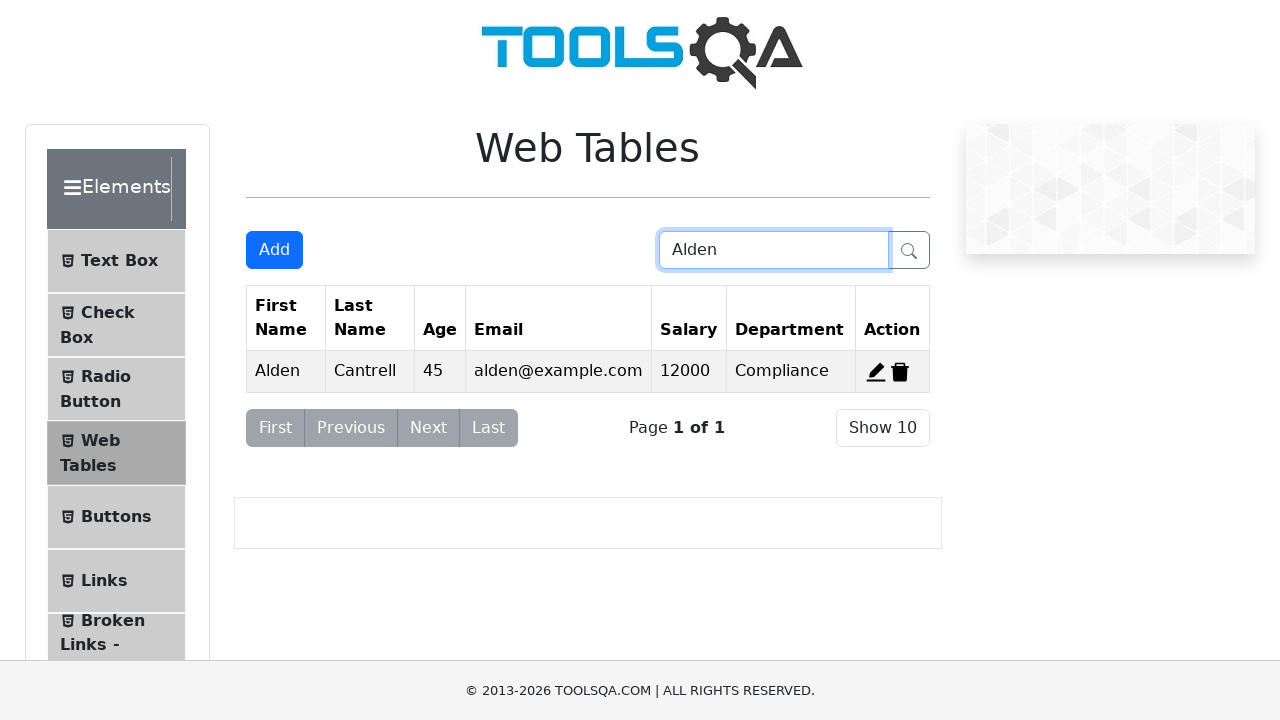

Clicked edit button for record 2 at (876, 372) on #edit-record-2
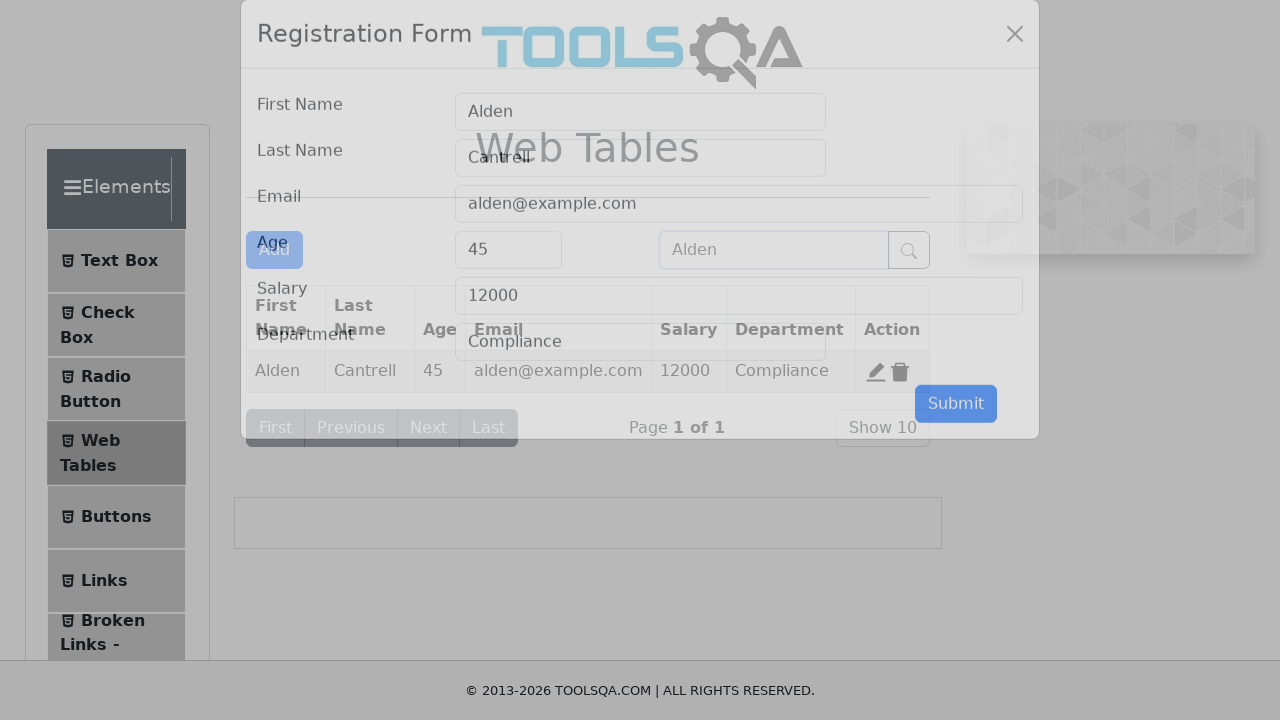

Clicked first name field to edit at (640, 141) on #firstName
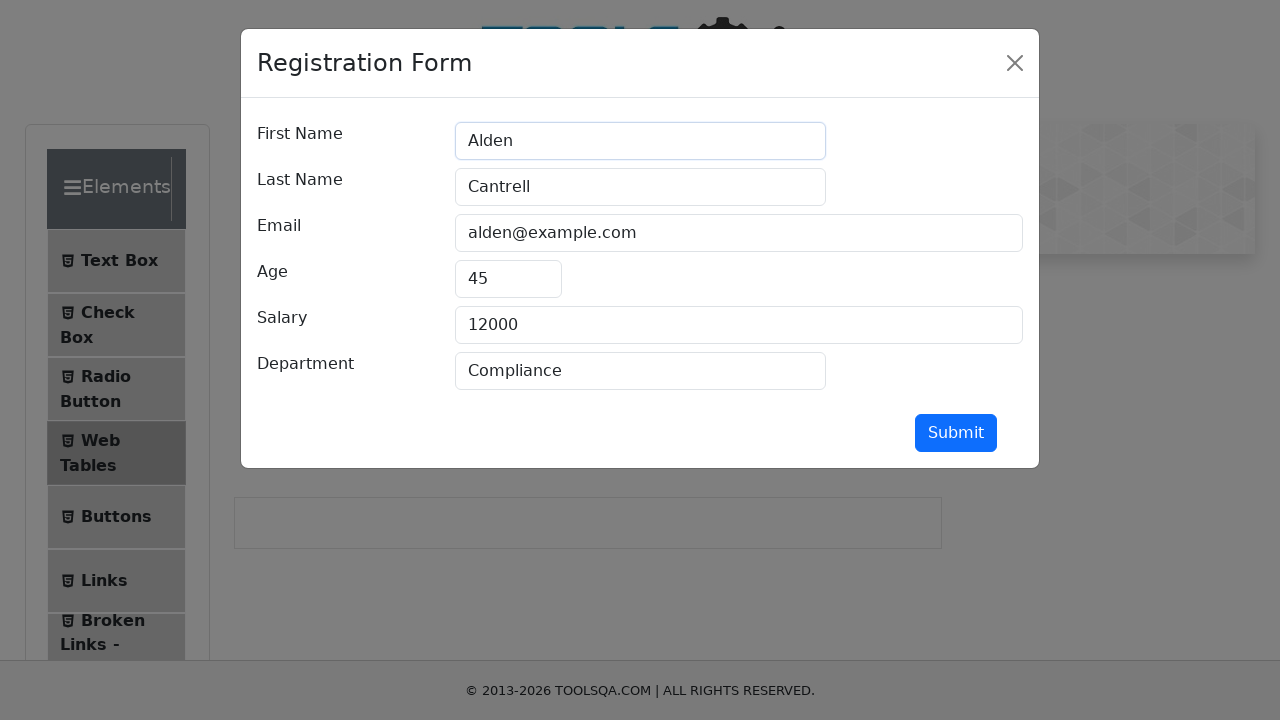

Cleared first name field on #firstName
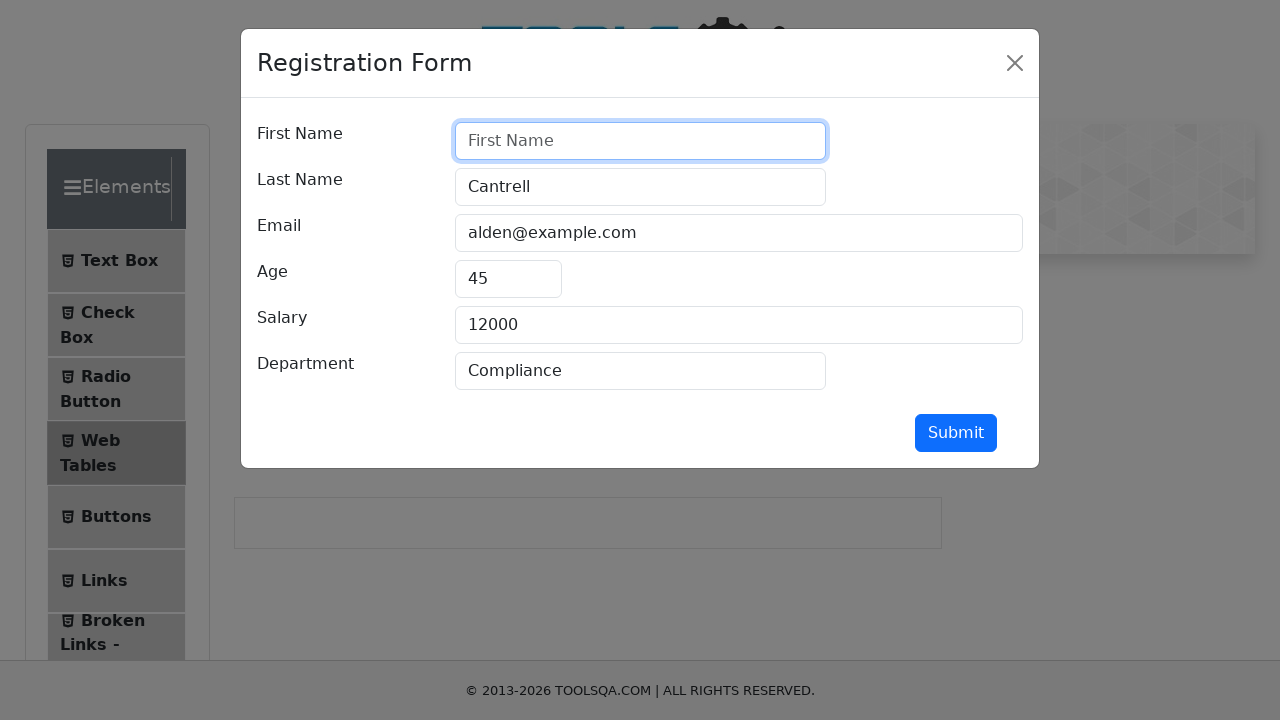

Typed 'Aldenn' in first name field on #firstName
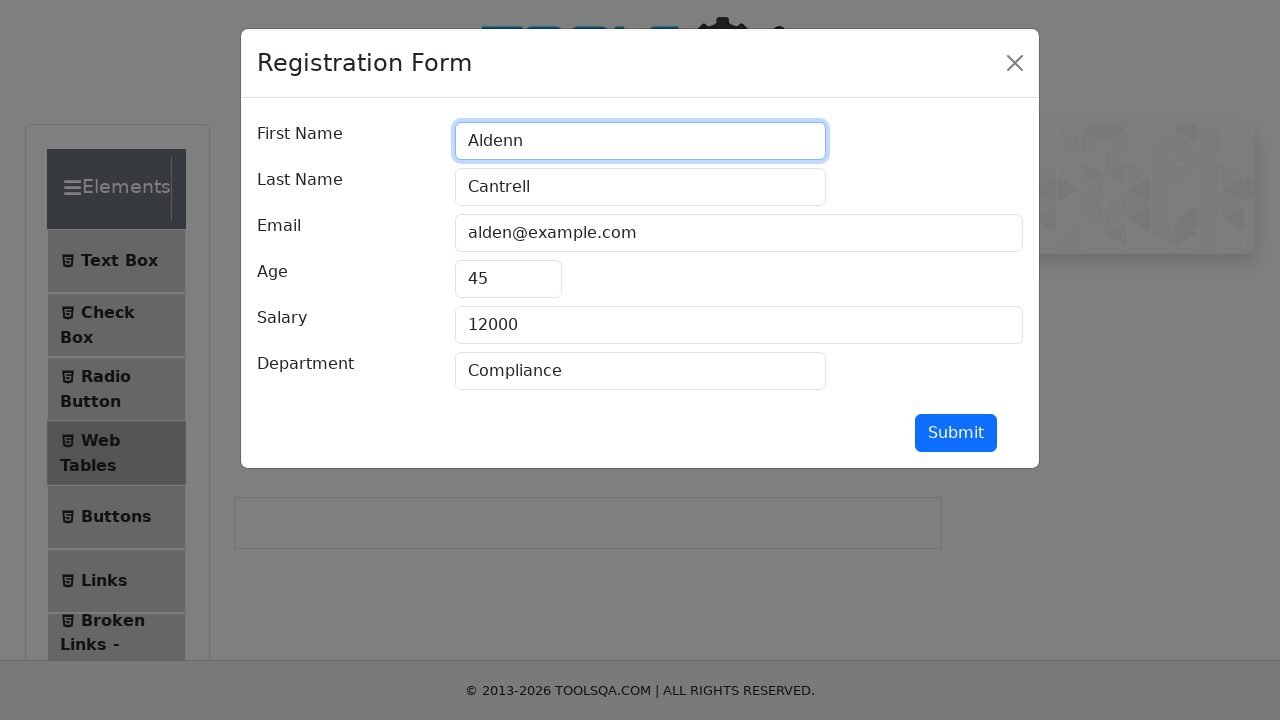

Clicked Submit button to save edited record at (956, 433) on #submit
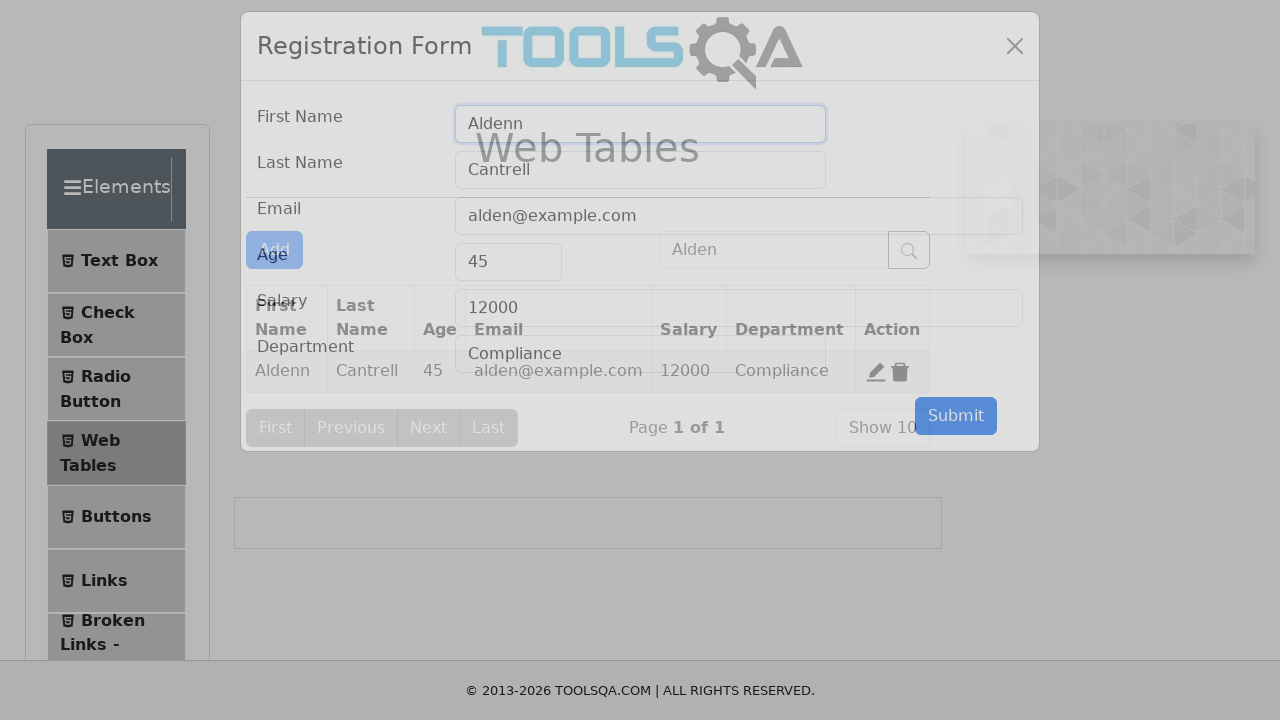

Cleared search box on #searchBox
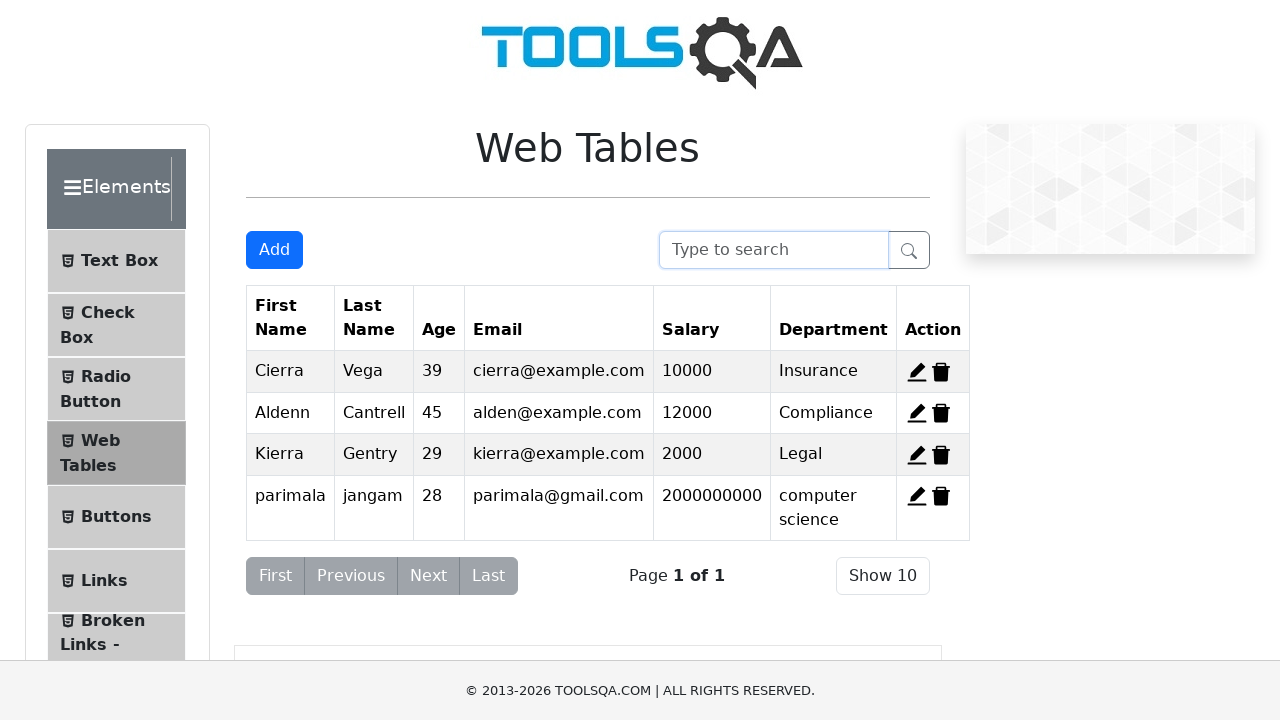

Typed 'parimala' in search box to find newly added record on #searchBox
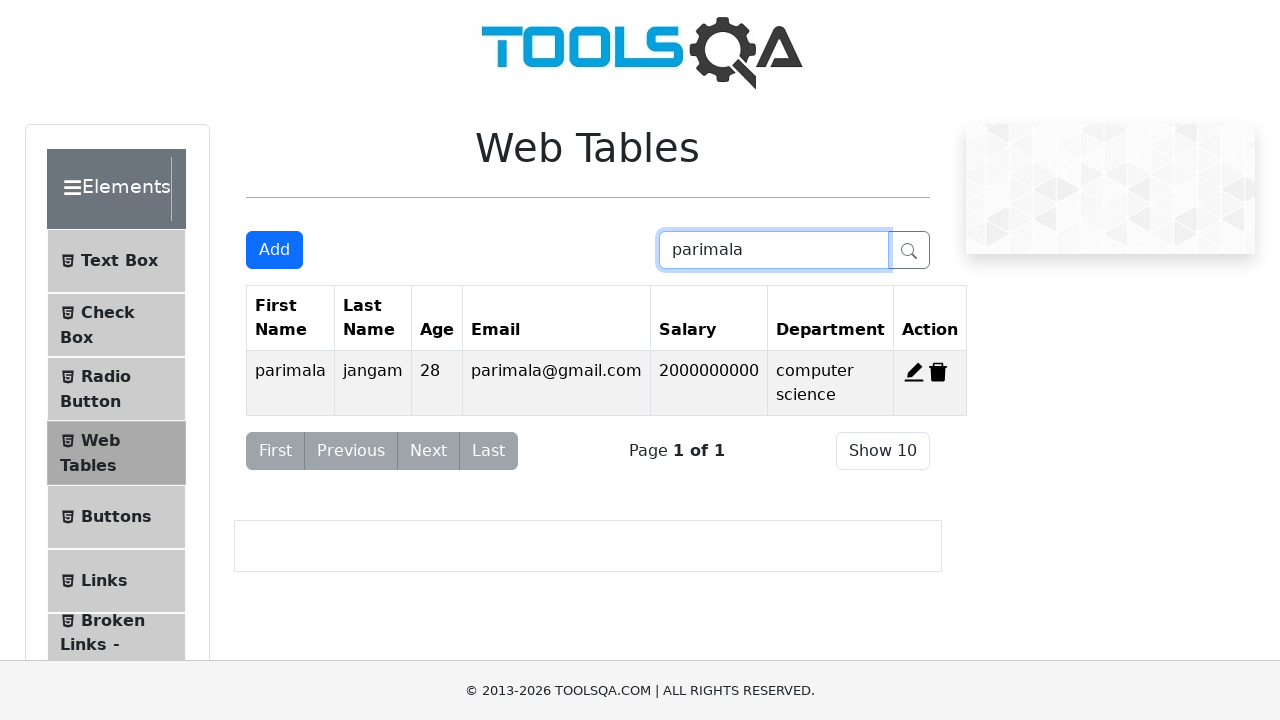

Clicked search button to execute search at (909, 250) on #basic-addon2
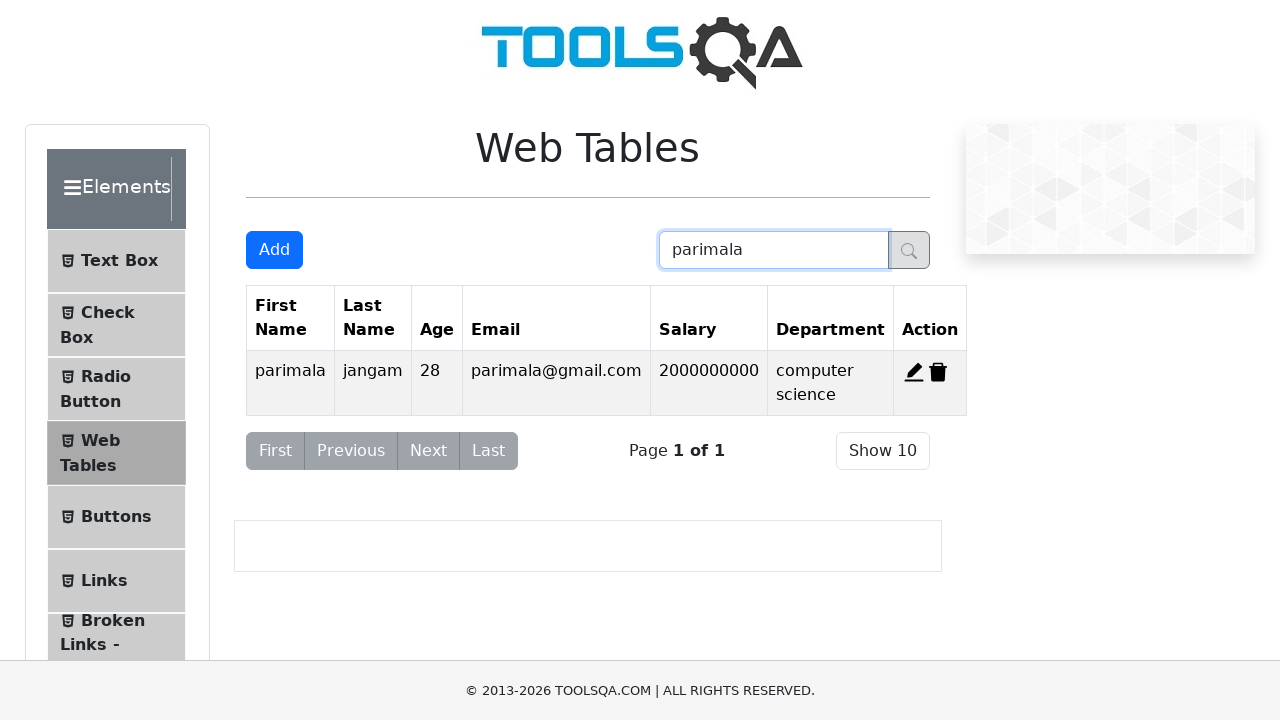

Clicked delete button to remove the record at (938, 372) on span[title='Delete']
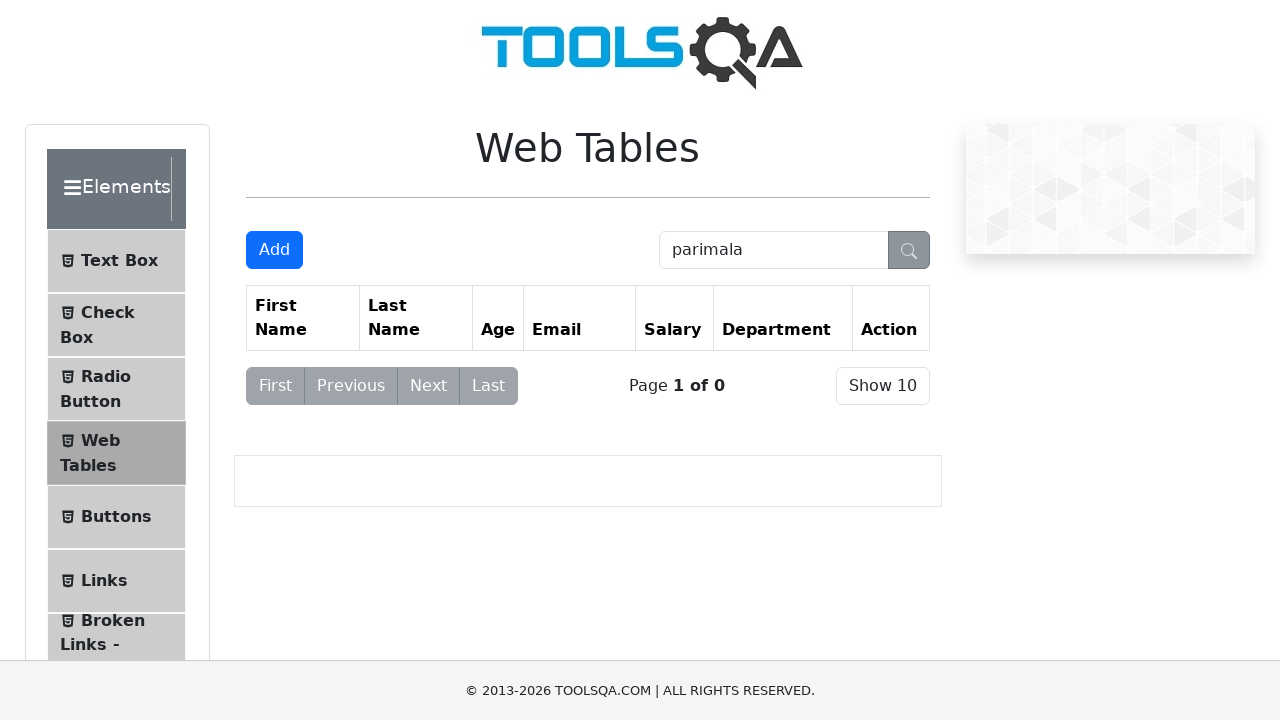

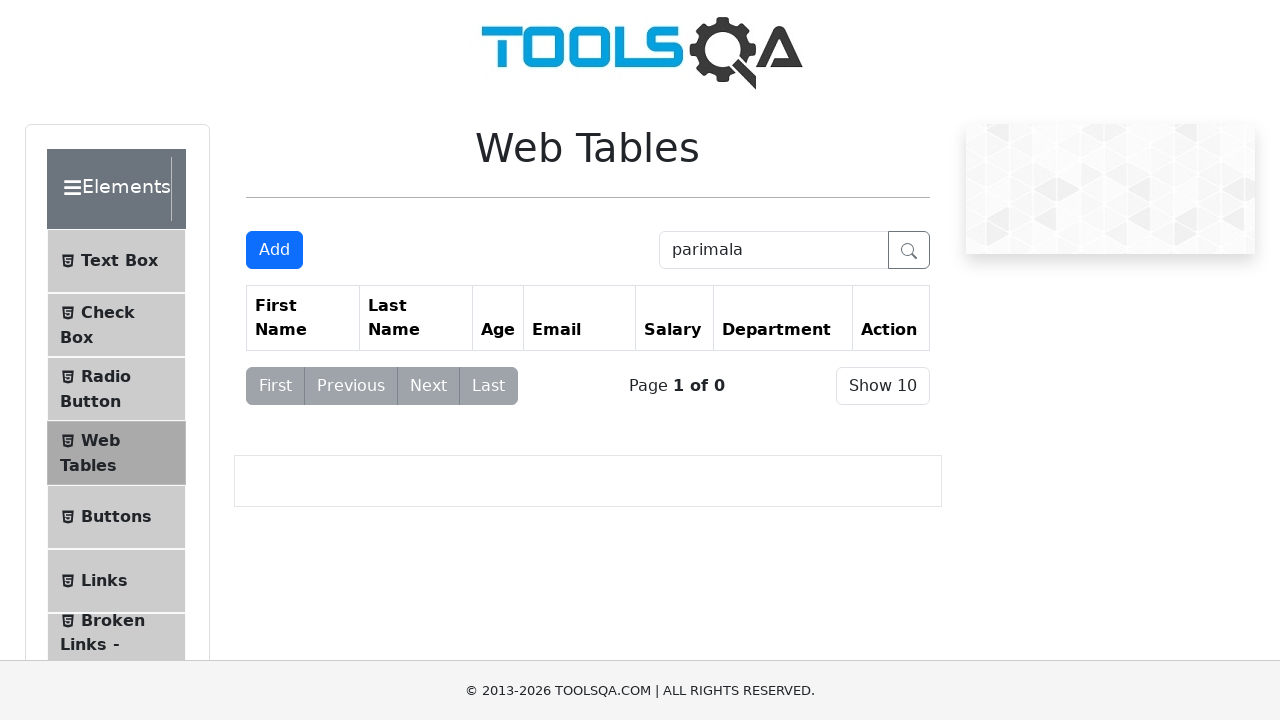